Searches for "pycon" on Python.org website by filling the search field and submitting

Starting URL: http://www.python.org

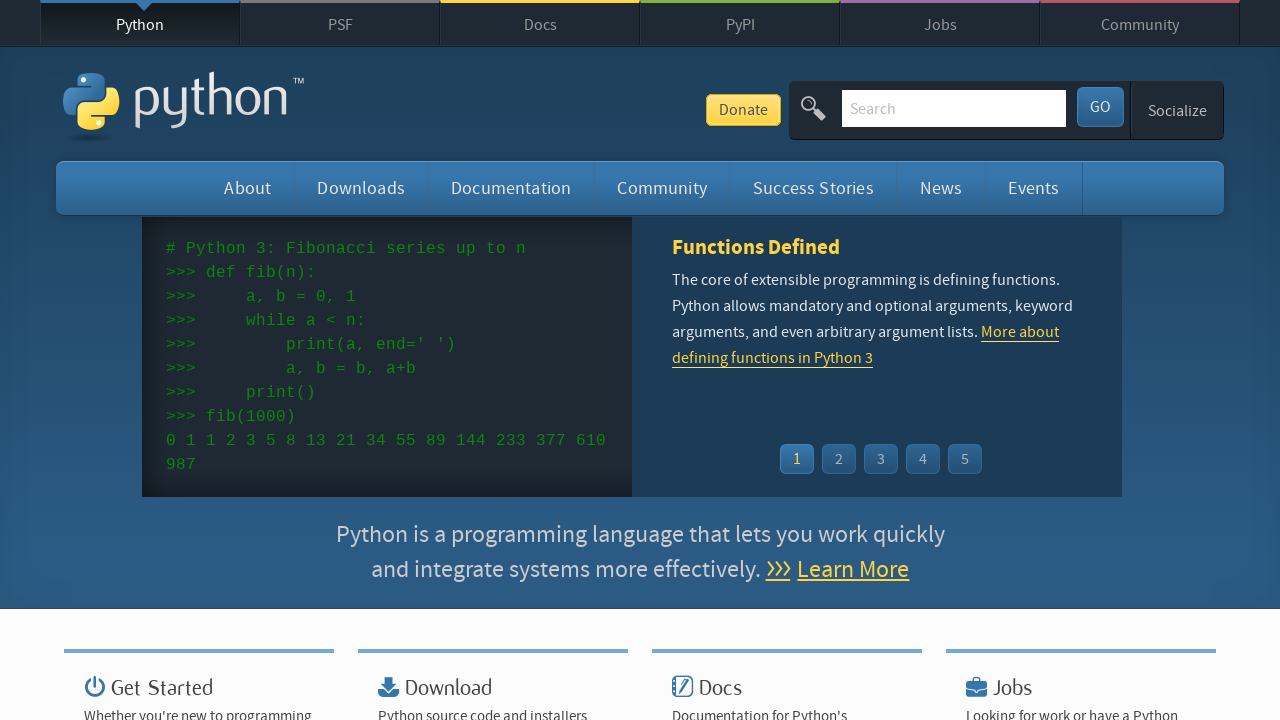

Located search field on Python.org
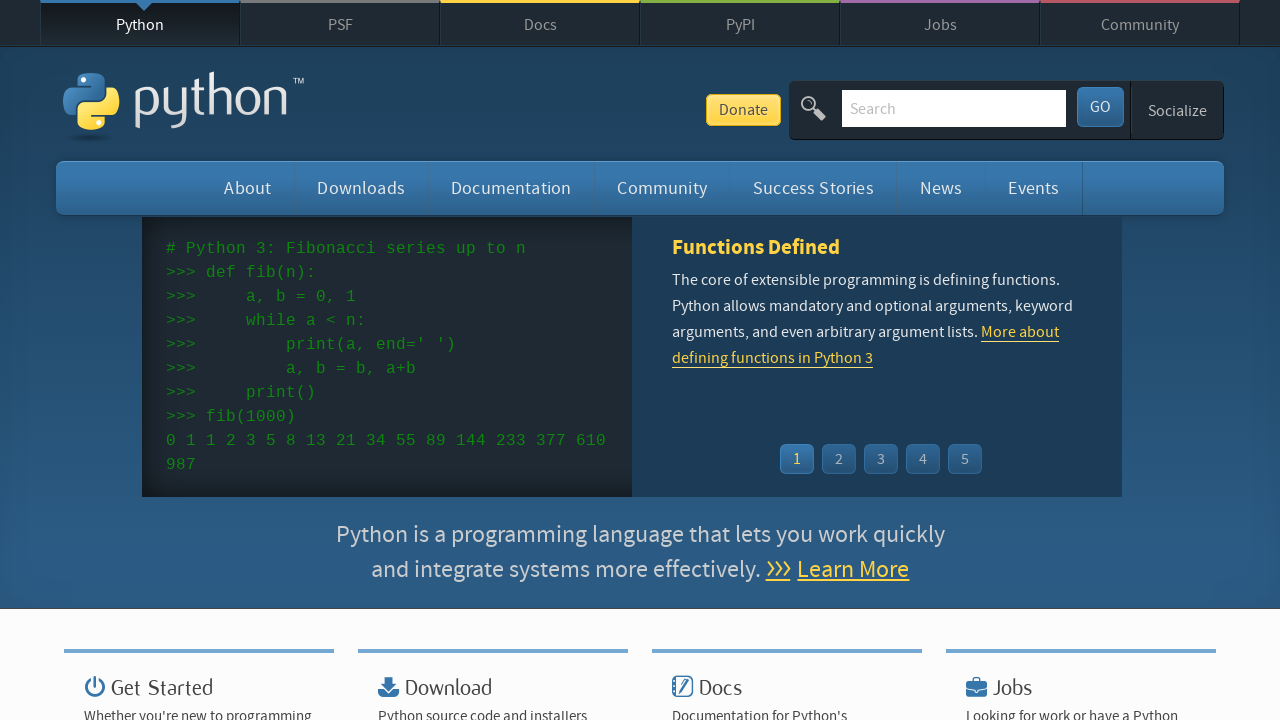

Cleared search field on input[name='q']
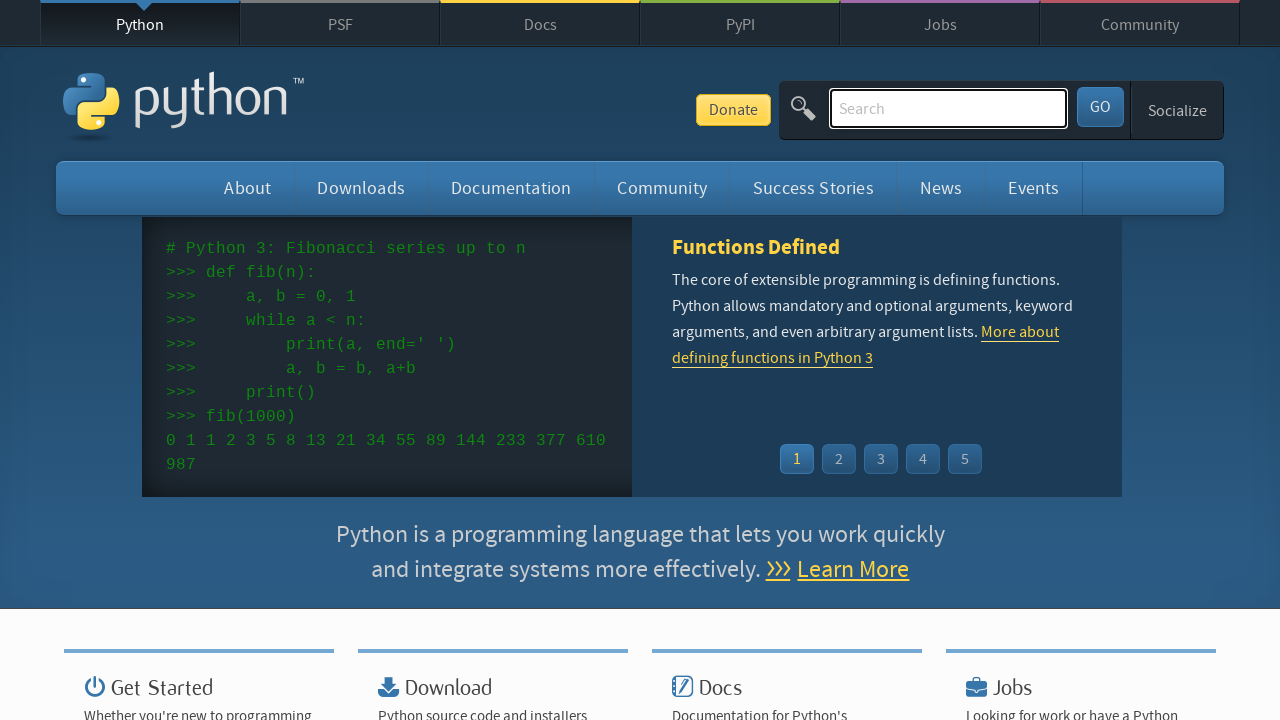

Filled search field with 'pycon' on input[name='q']
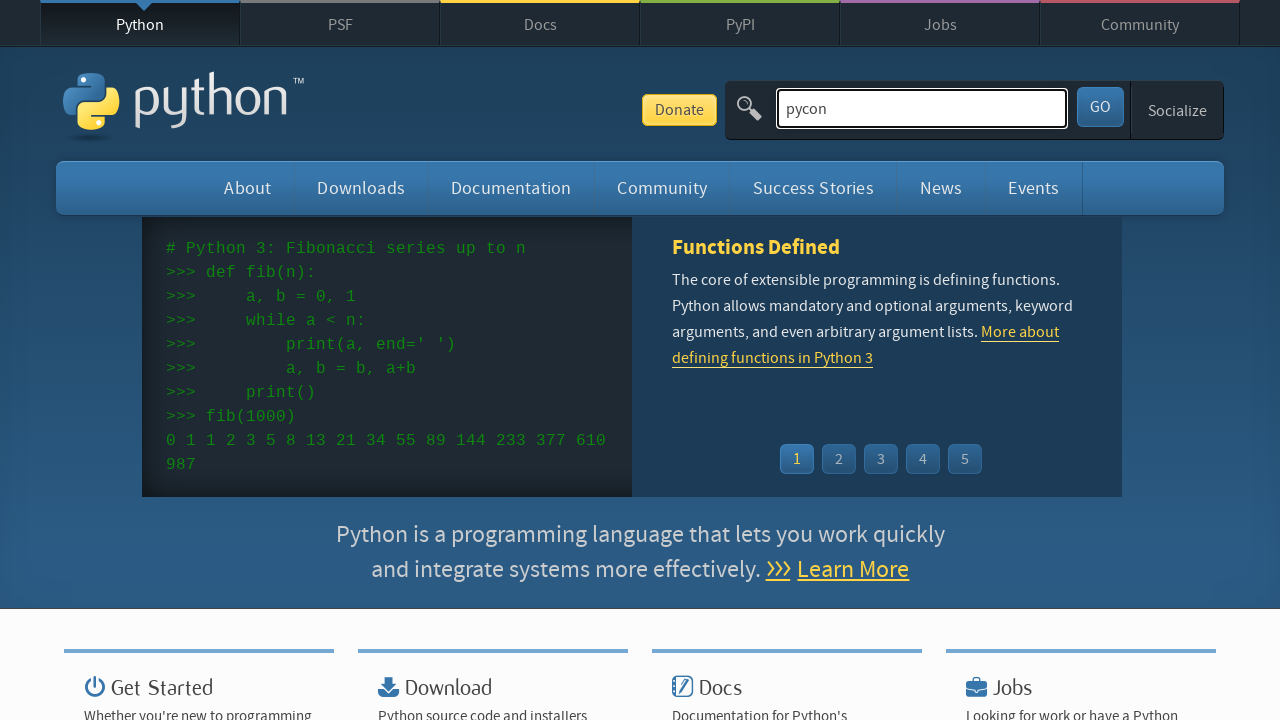

Submitted search query by pressing Enter on input[name='q']
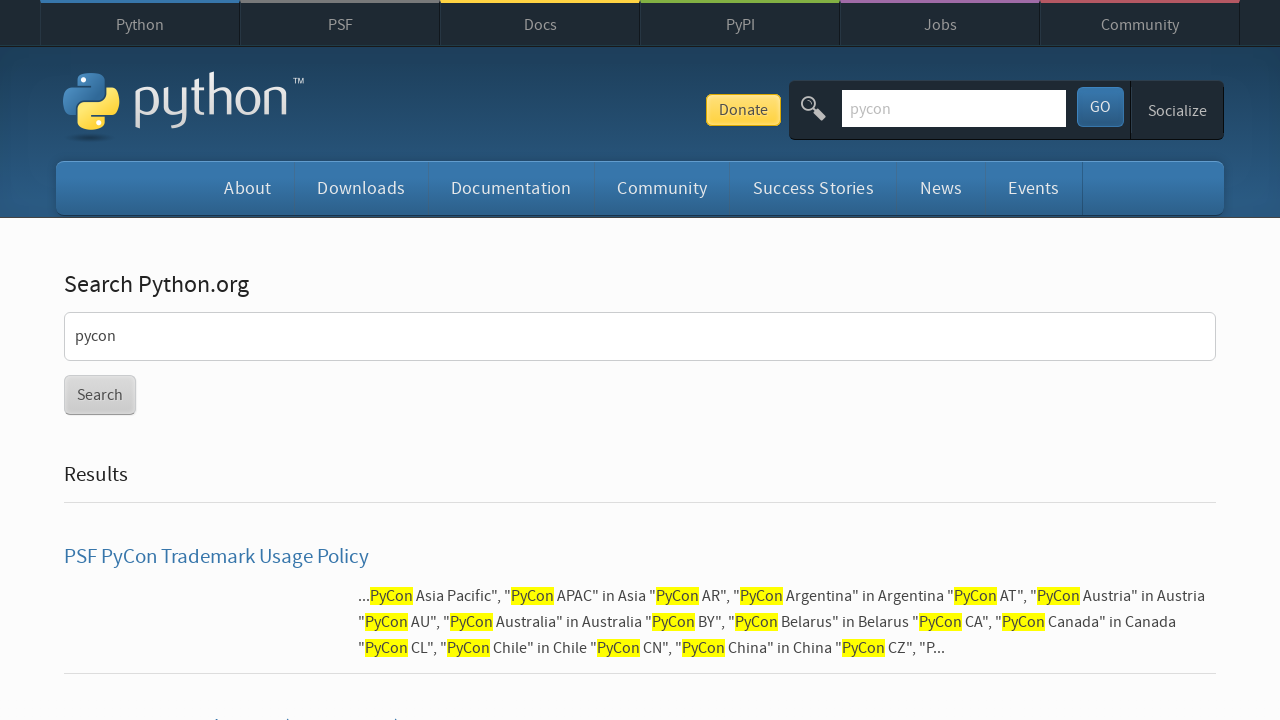

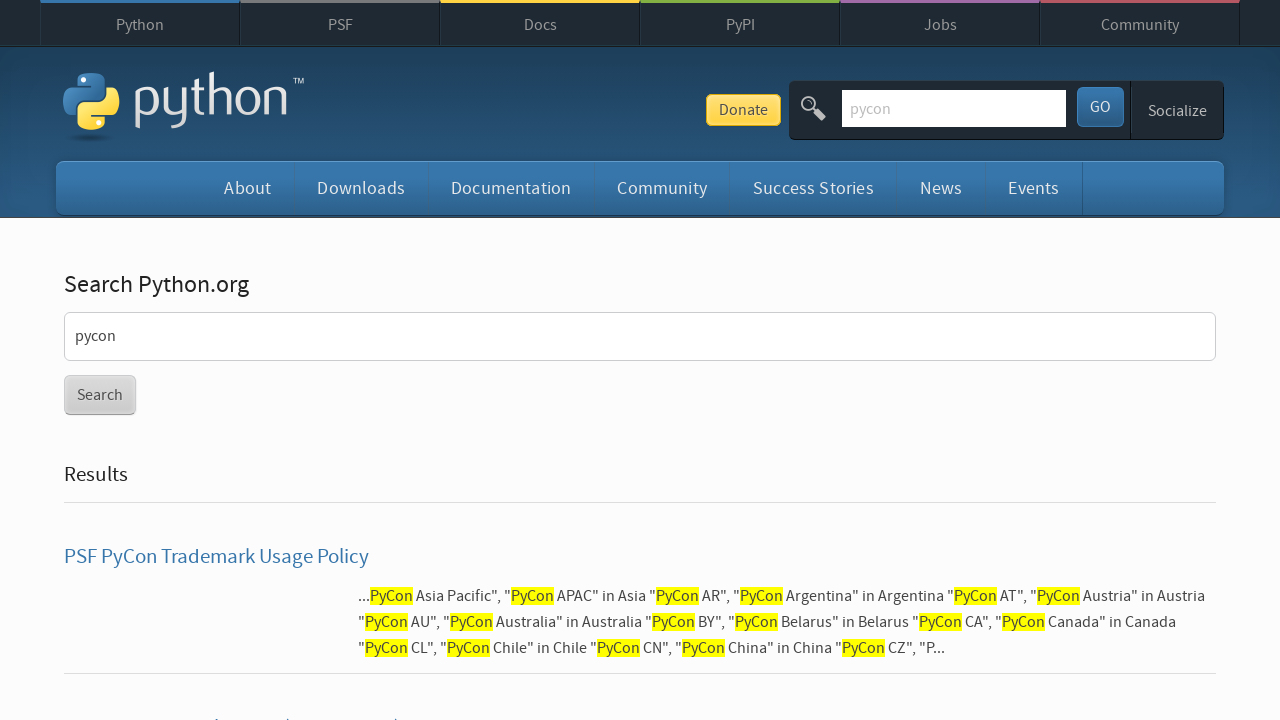